Tests checkbox functionality by verifying initial states and toggling checkboxes to confirm selection behavior

Starting URL: https://practice.cydeo.com/checkboxes

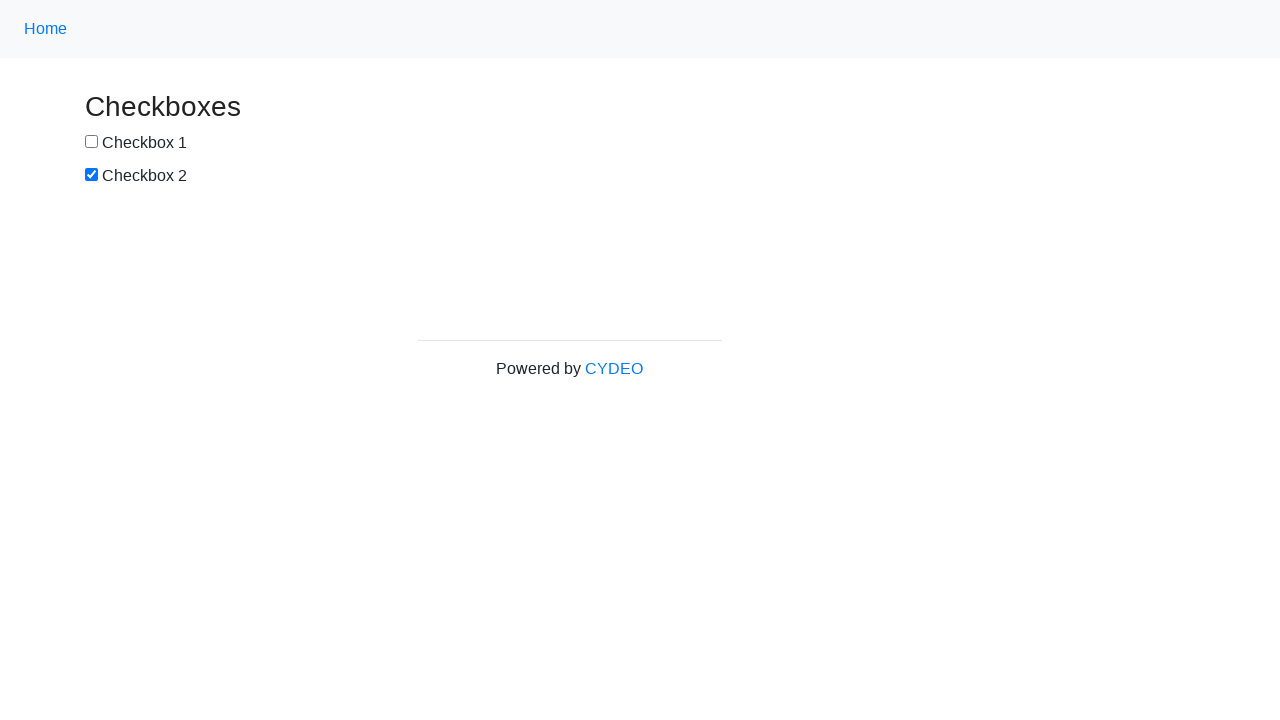

Located checkbox 1 element
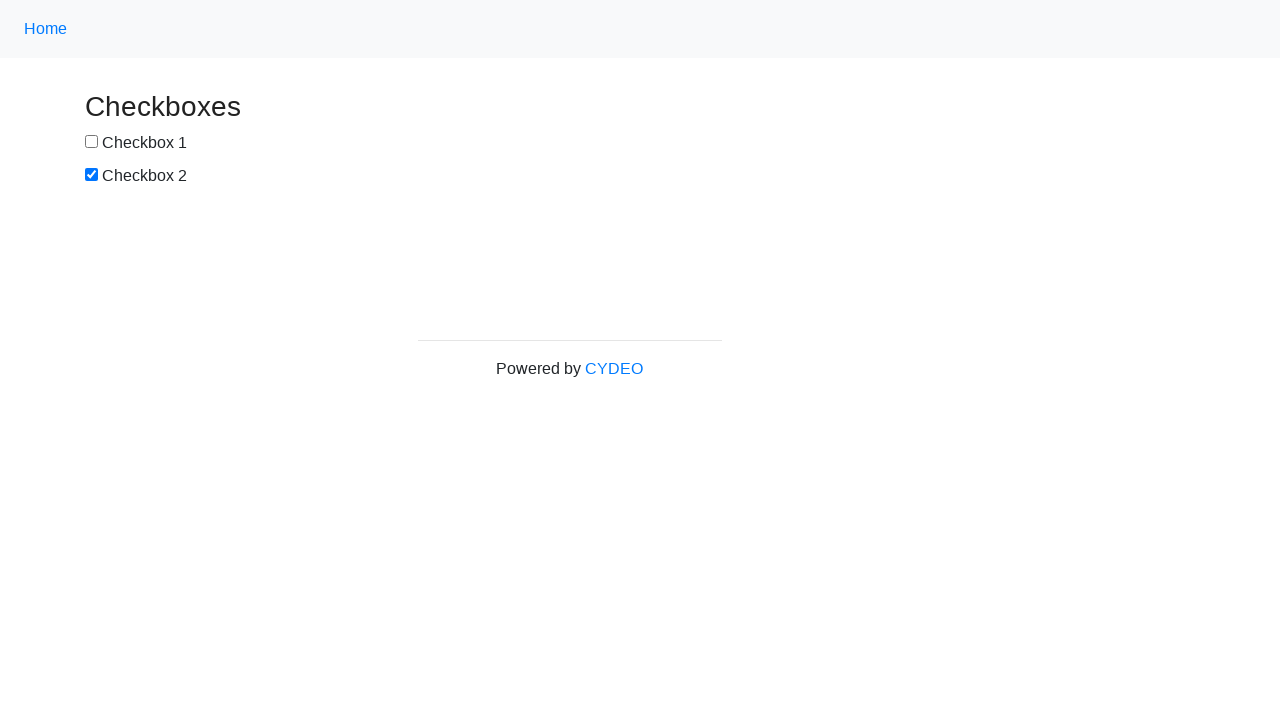

Located checkbox 2 element
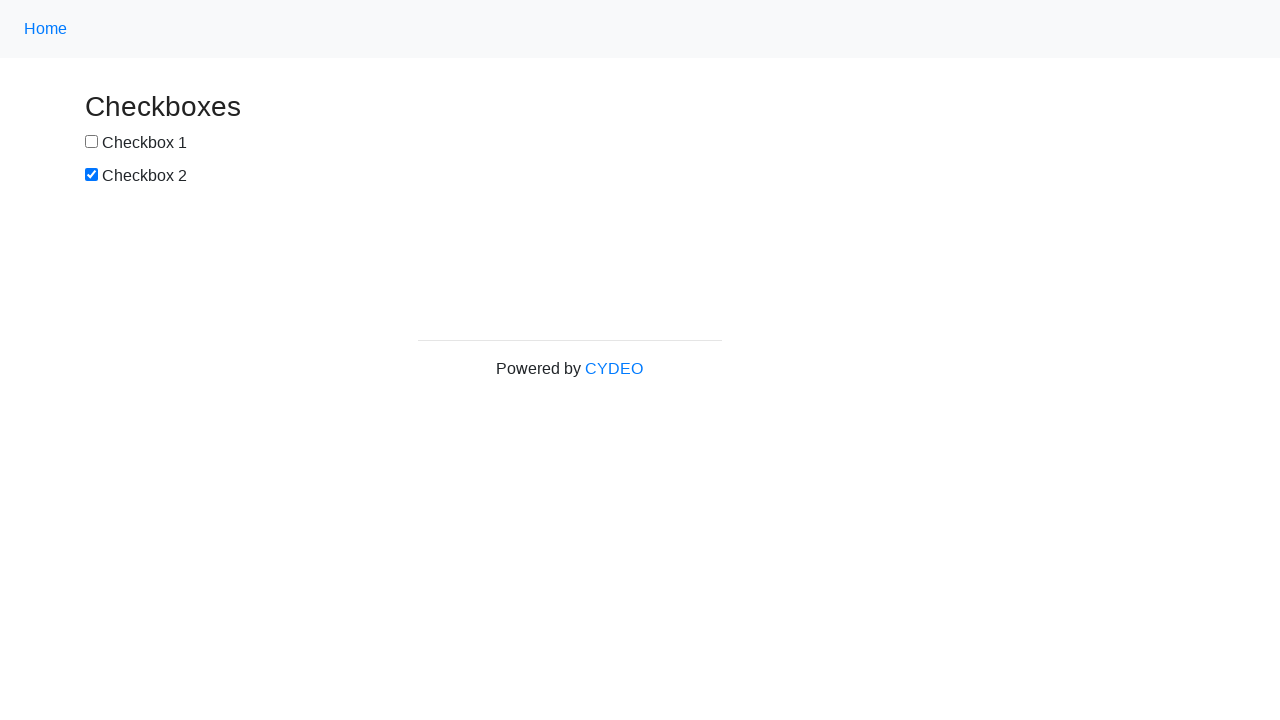

Verified checkbox 1 is not checked initially
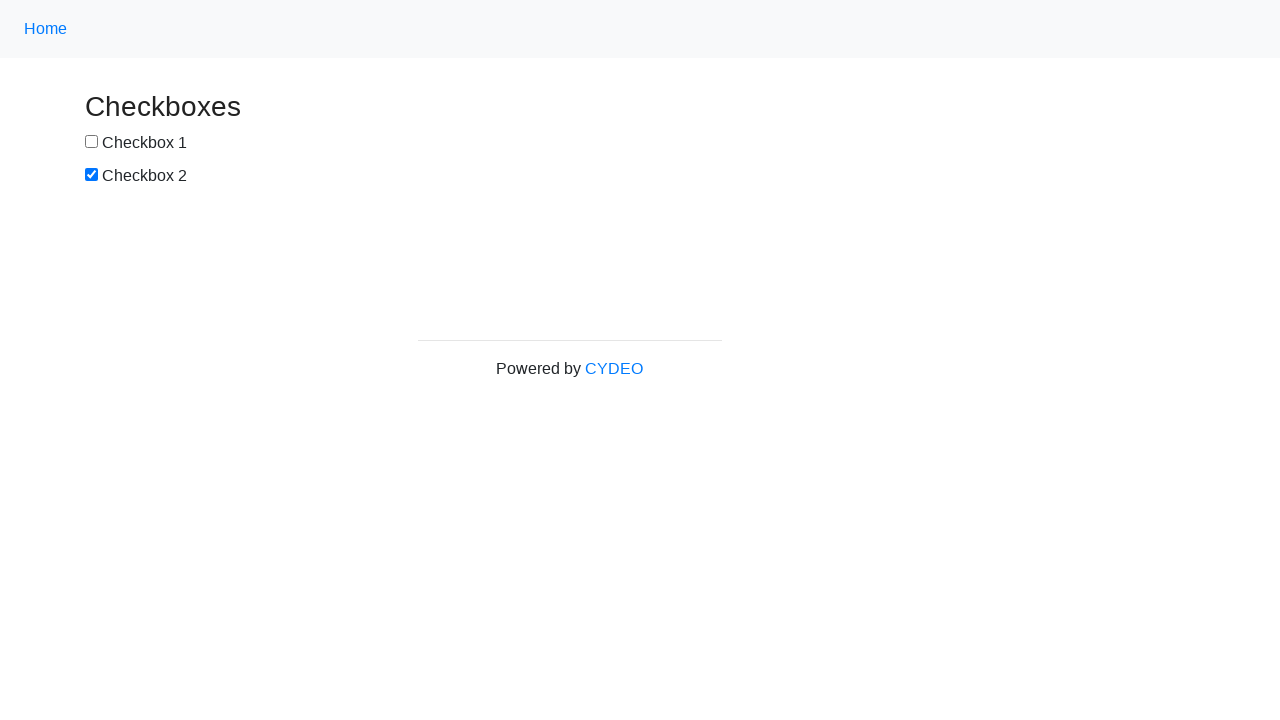

Verified checkbox 2 is checked initially
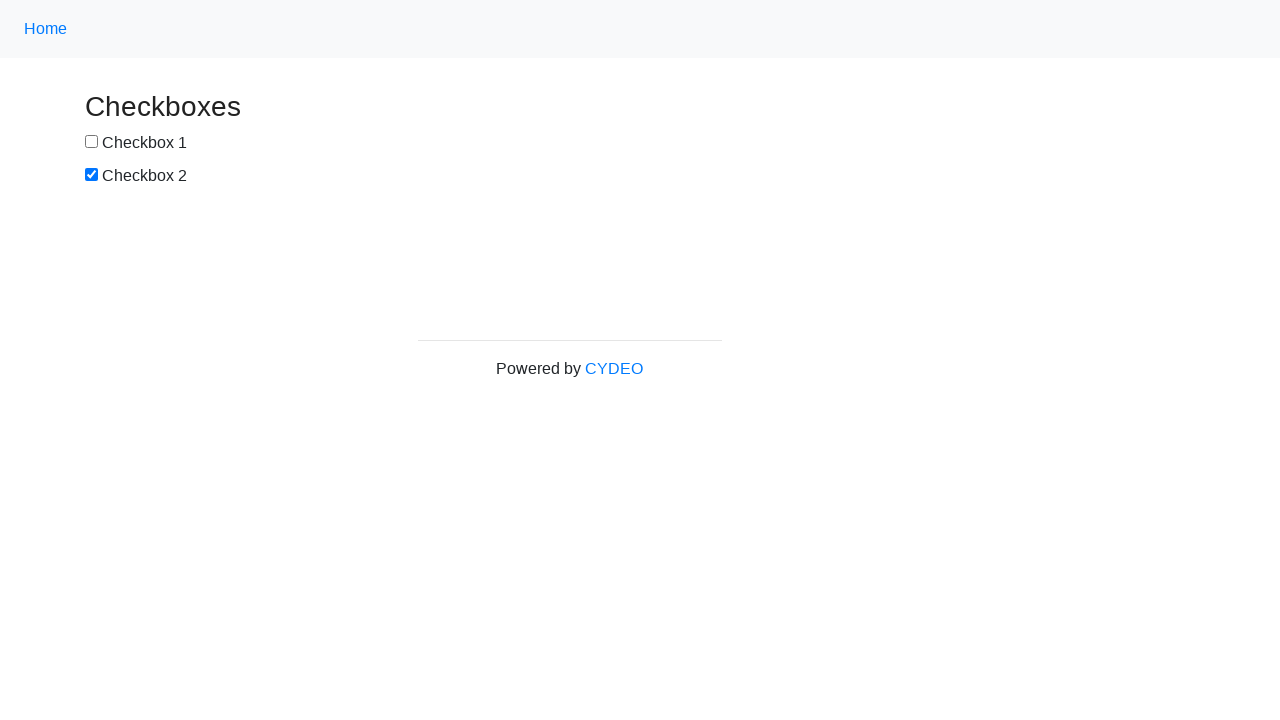

Clicked checkbox 1 to select it at (92, 142) on input[name='checkbox1']
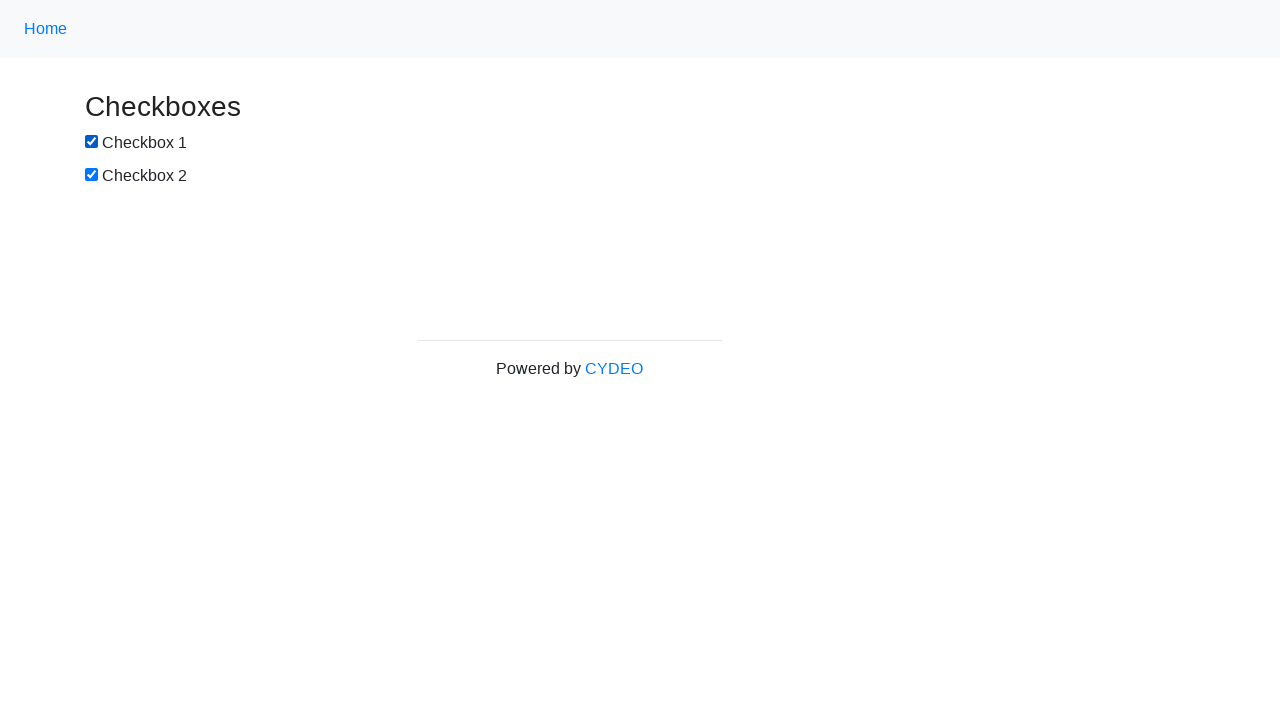

Clicked checkbox 2 to deselect it at (92, 175) on input[name='checkbox2']
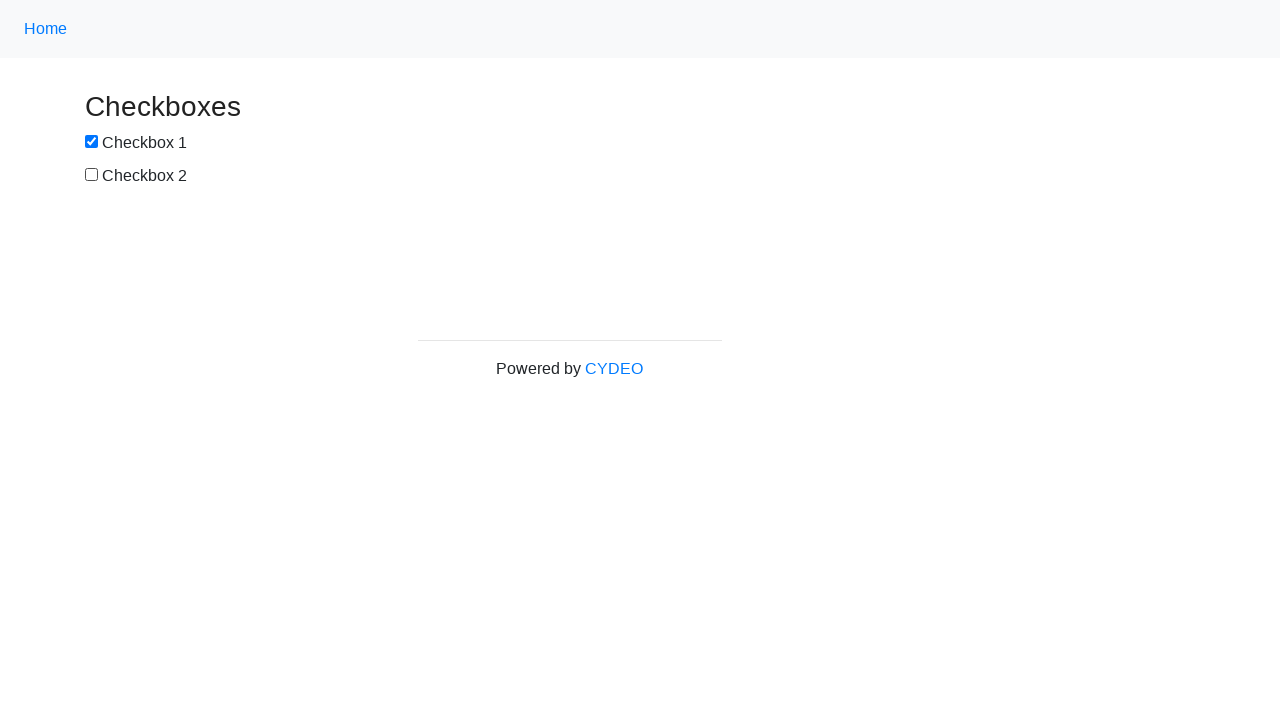

Verified checkbox 1 is checked after clicking
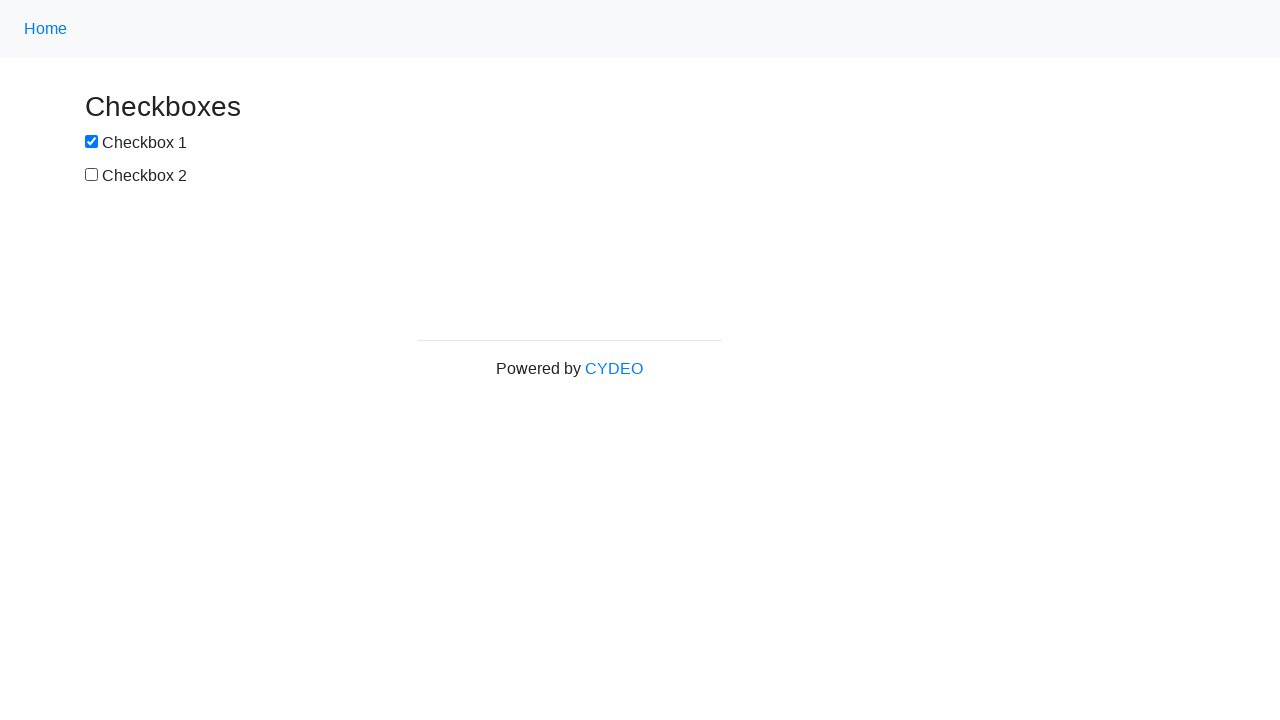

Verified checkbox 2 is not checked after clicking
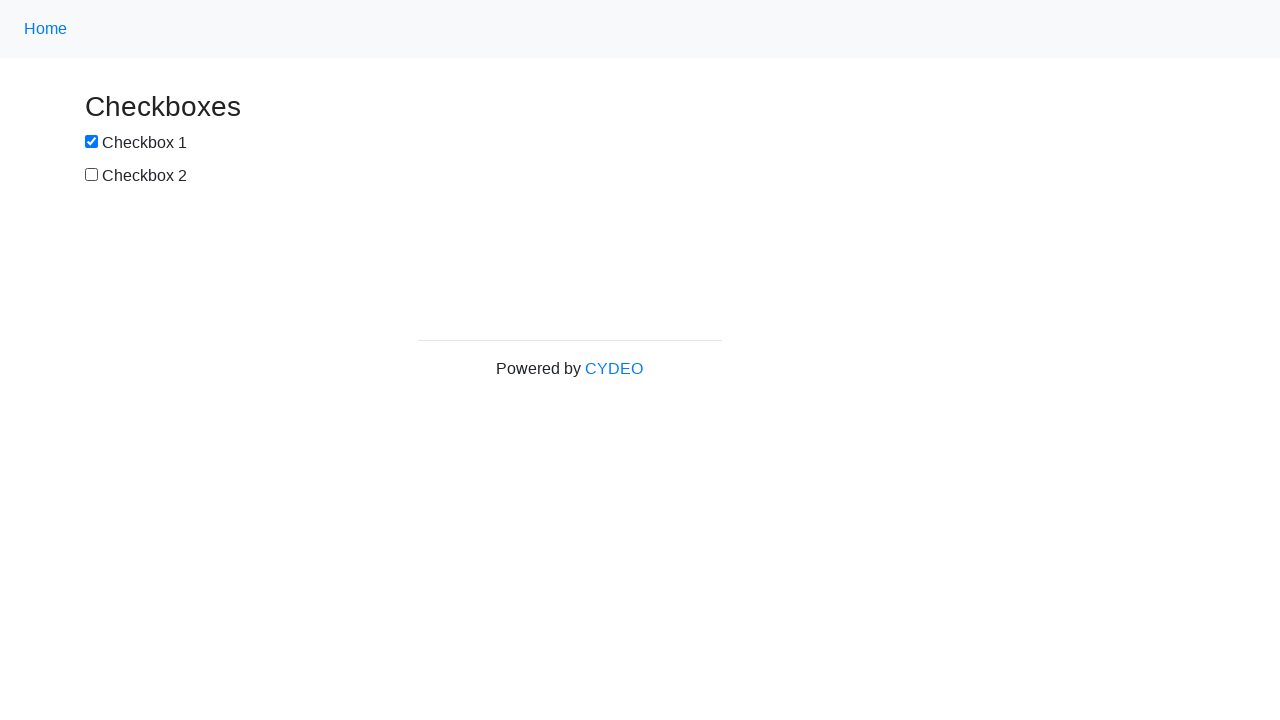

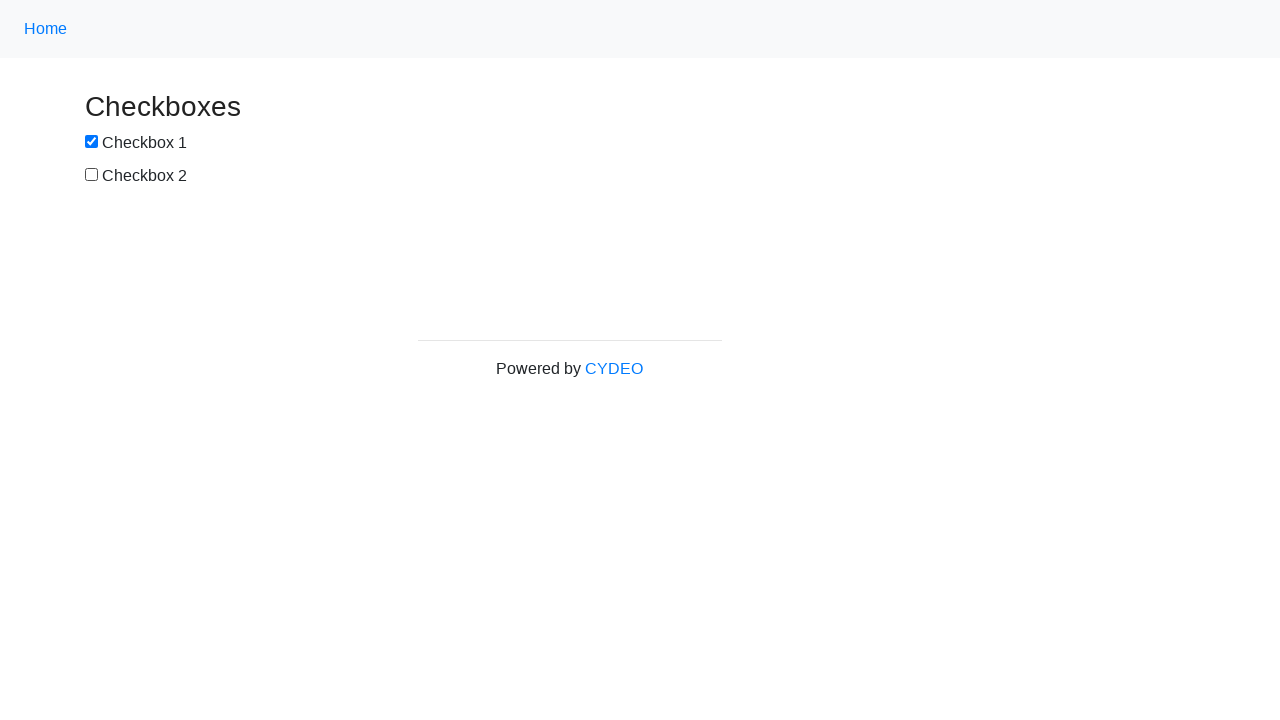